Tests handling of a simple JavaScript alert dialog by clicking a button that triggers an alert, accepting it, and verifying the alert type and message.

Starting URL: https://testautomationpractice.blogspot.com/

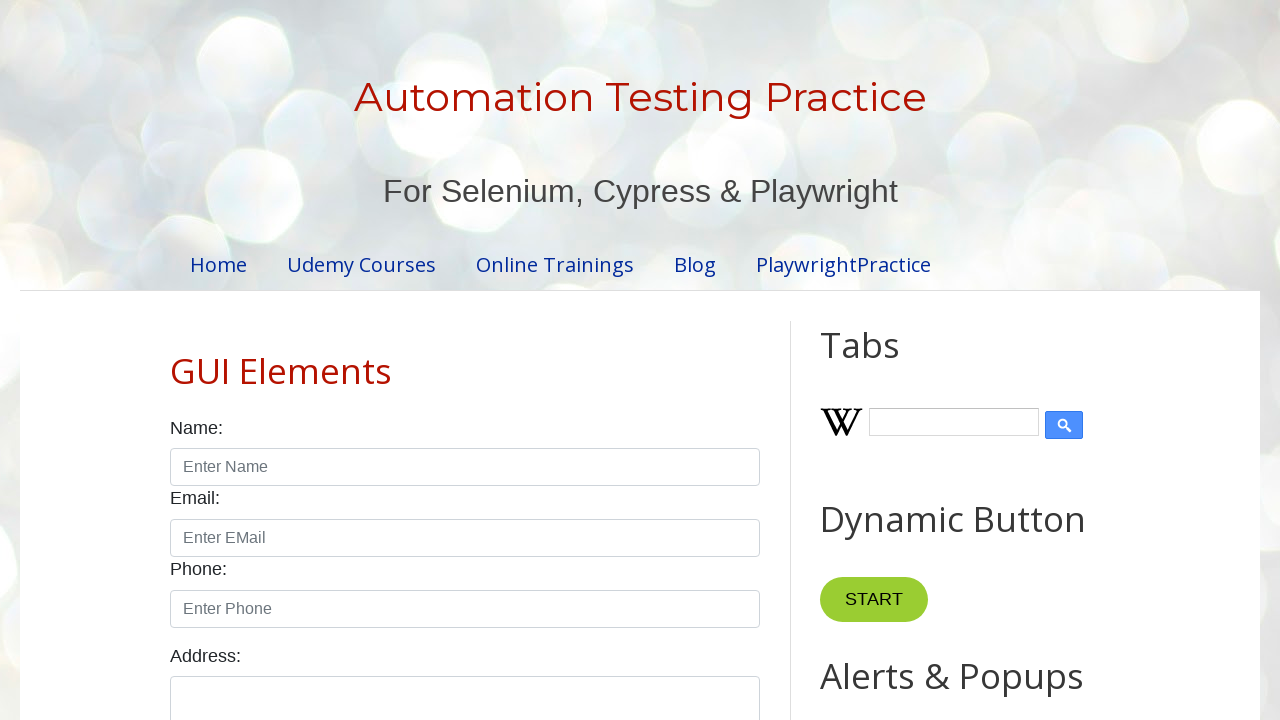

Set up dialog handler for alert
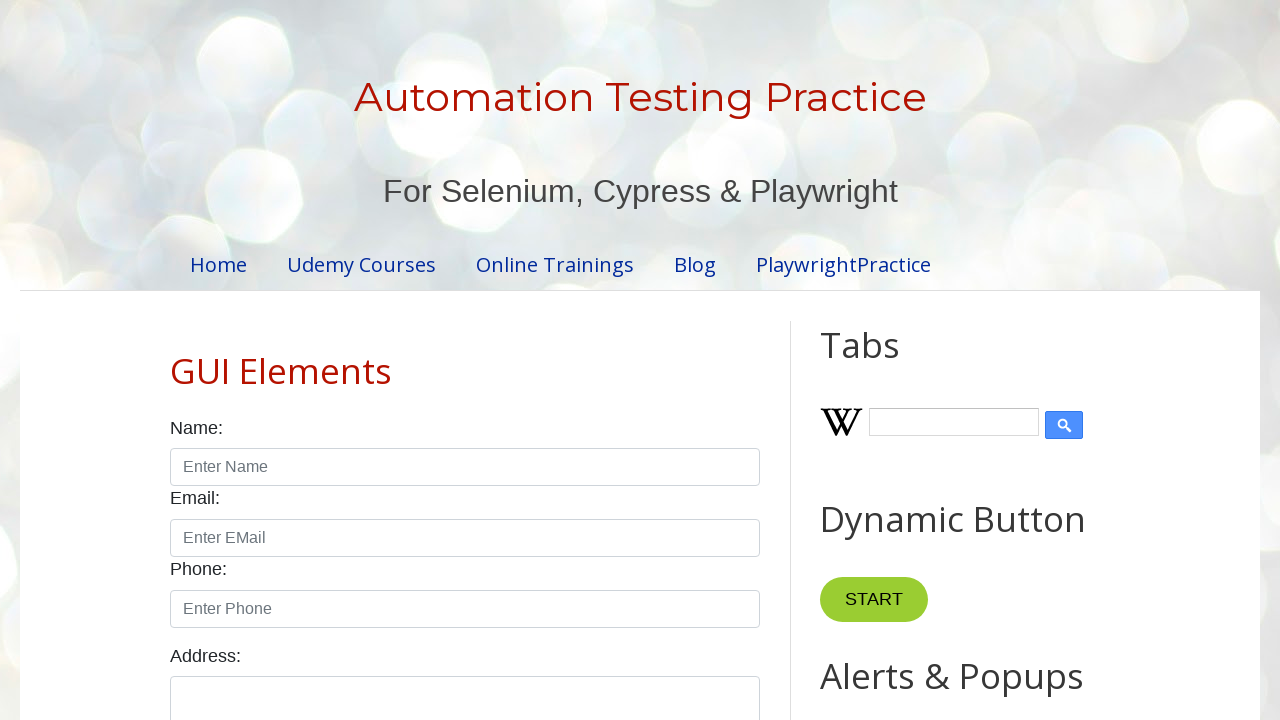

Clicked the Alert button to trigger the alert dialog at (888, 361) on xpath=//button[contains(.,'Alert')]
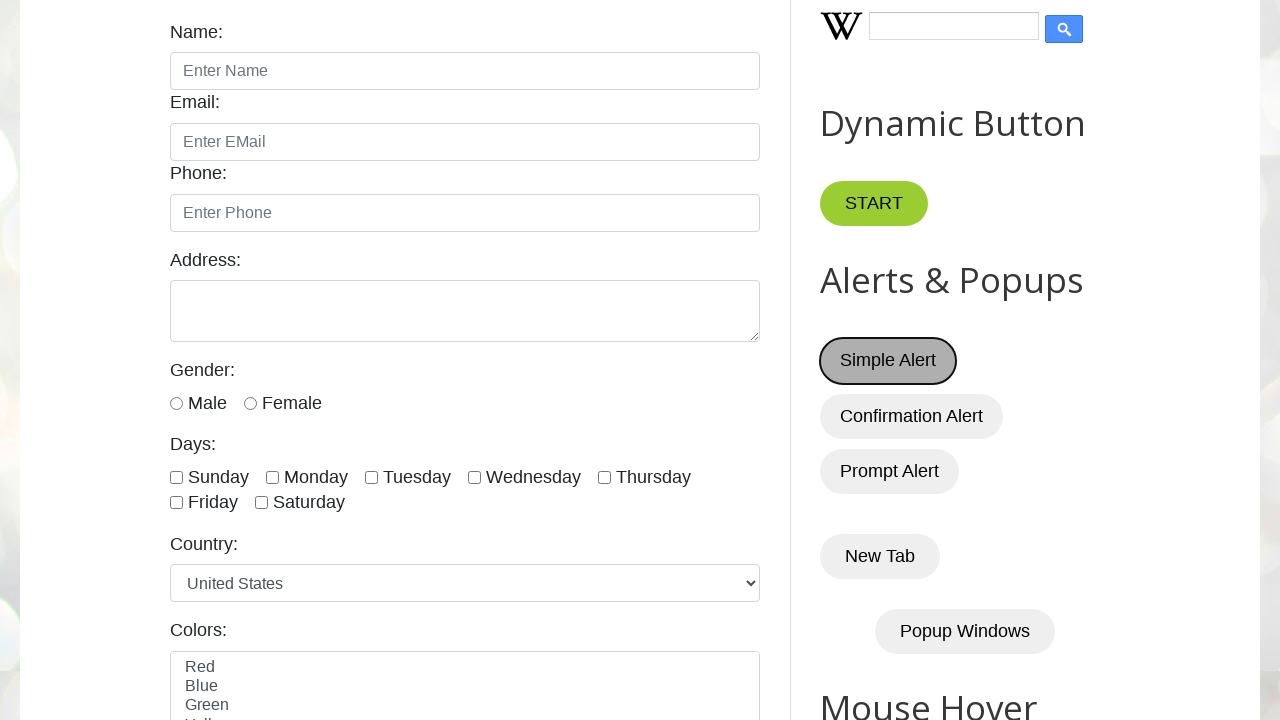

Waited for dialog to be processed
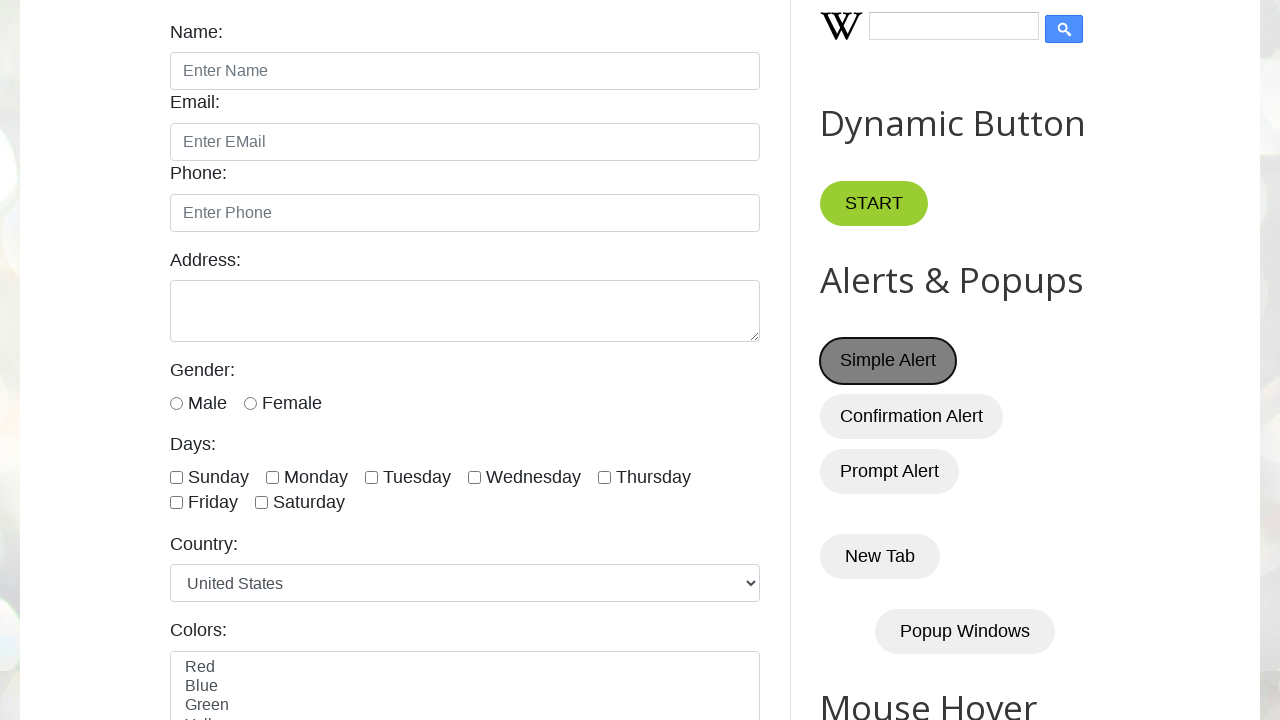

Accepted the alert dialog
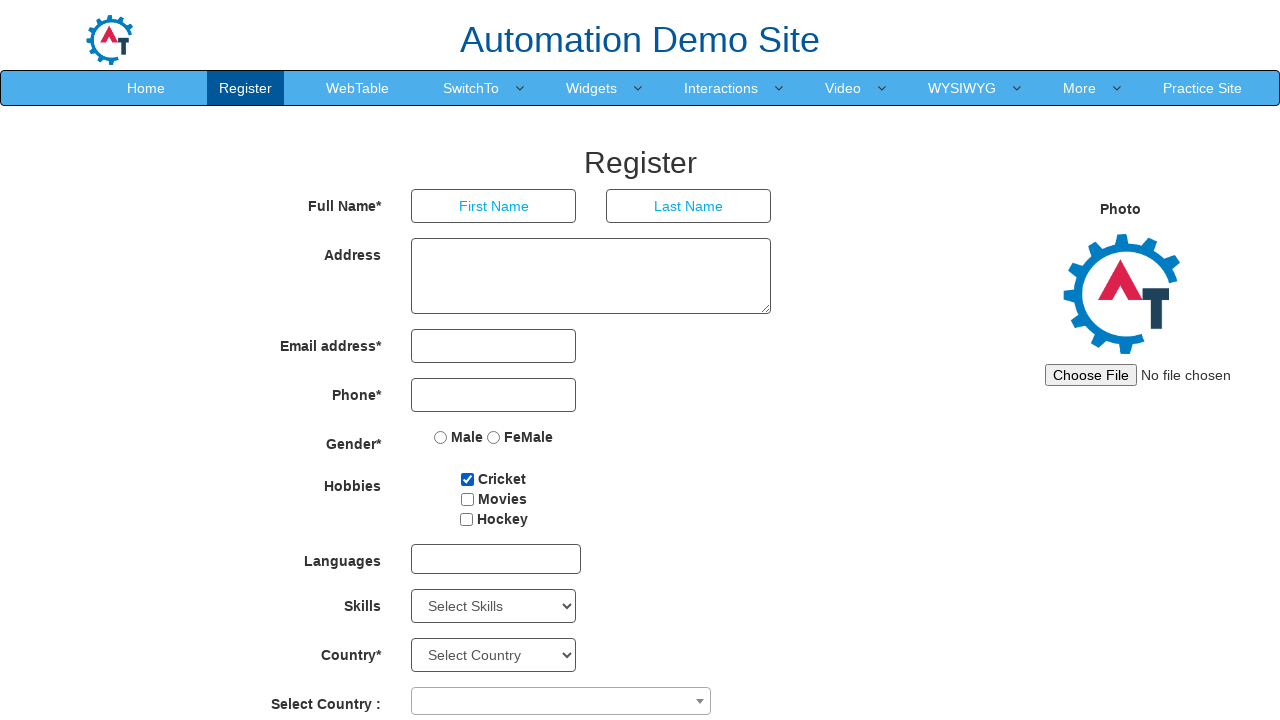

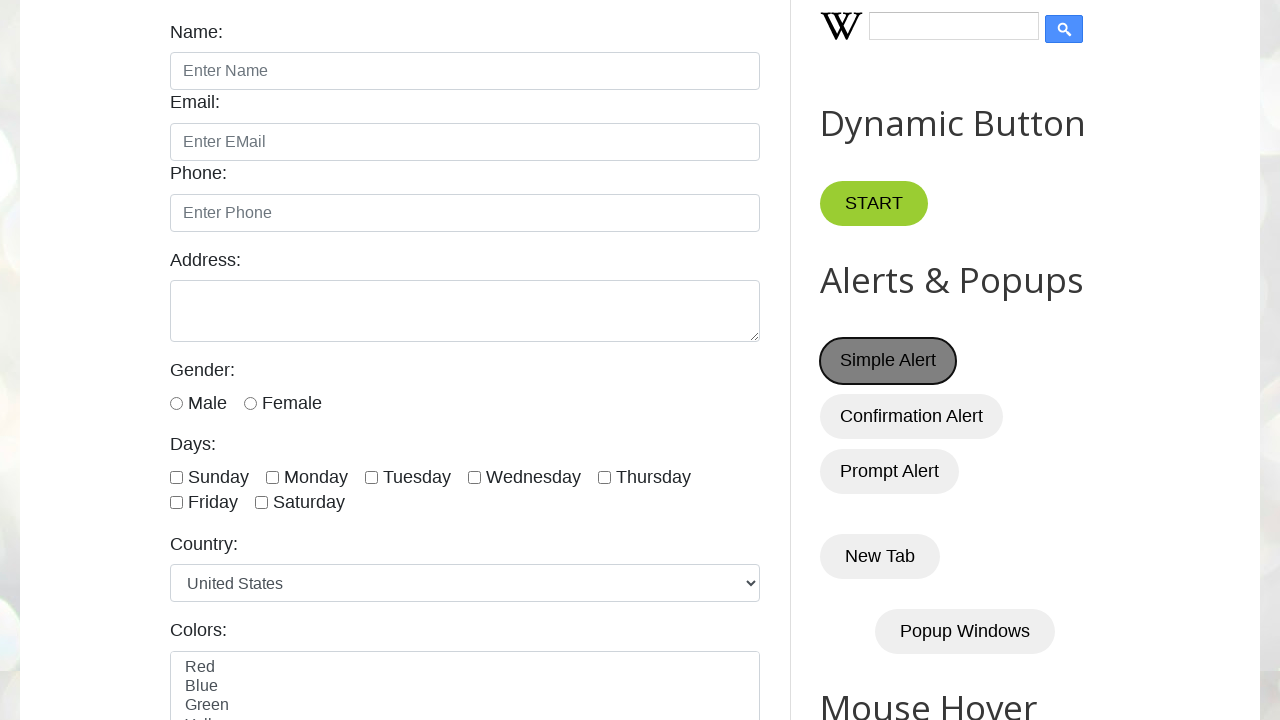